Navigates to Selenium downloads page and scrolls to the "Selenium Level Sponsors" section

Starting URL: https://www.selenium.dev/downloads/

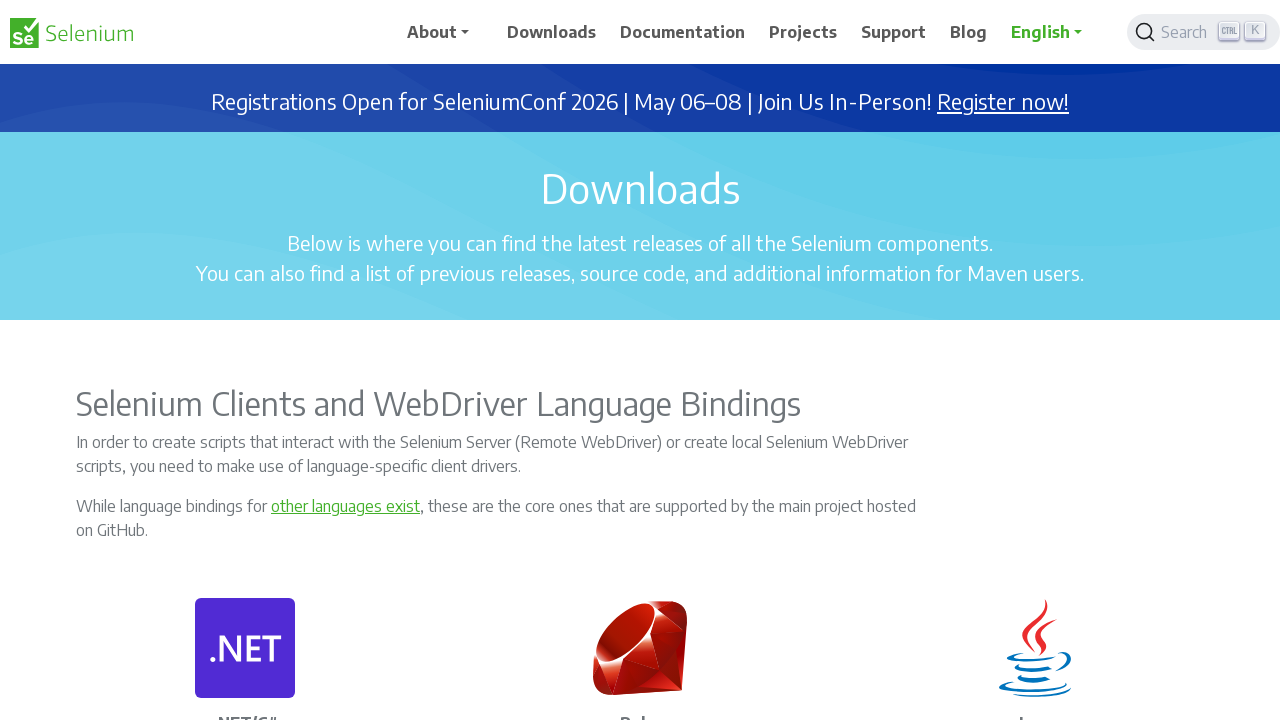

Located the 'Selenium Level Sponsors' heading element
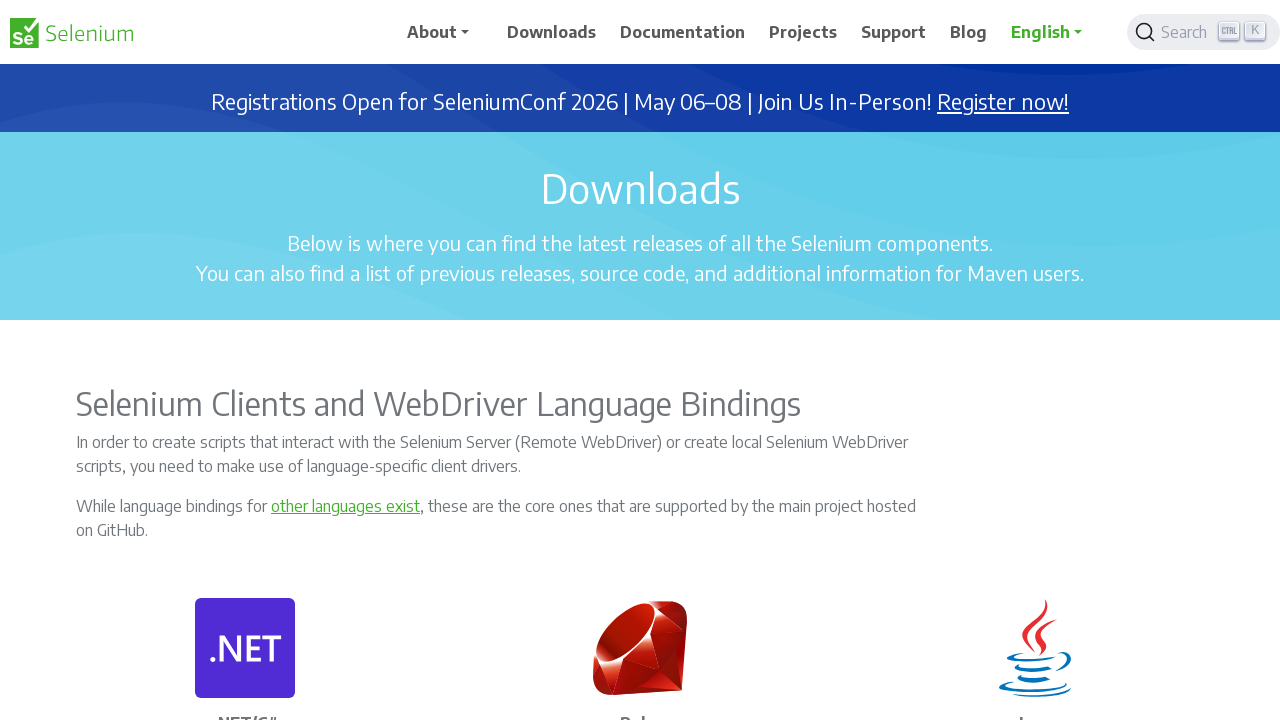

Retrieved Y coordinate of 'Selenium Level Sponsors' heading
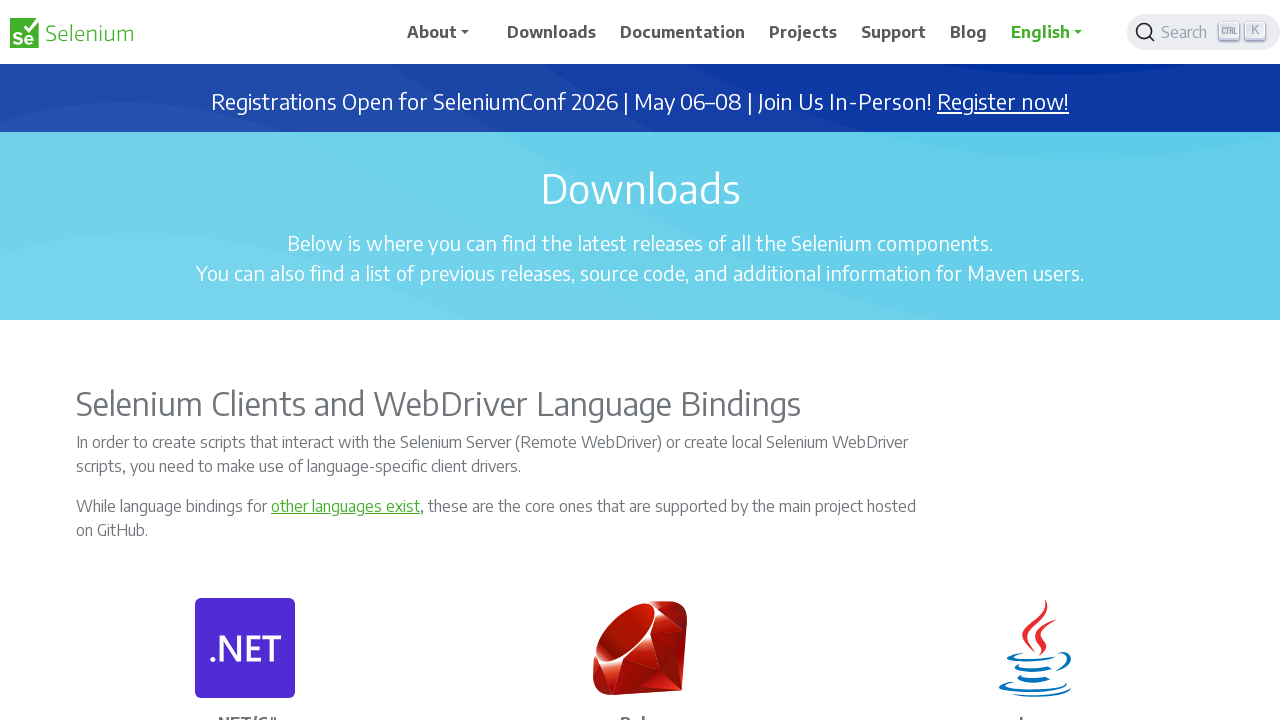

Scrolled to the 'Selenium Level Sponsors' section
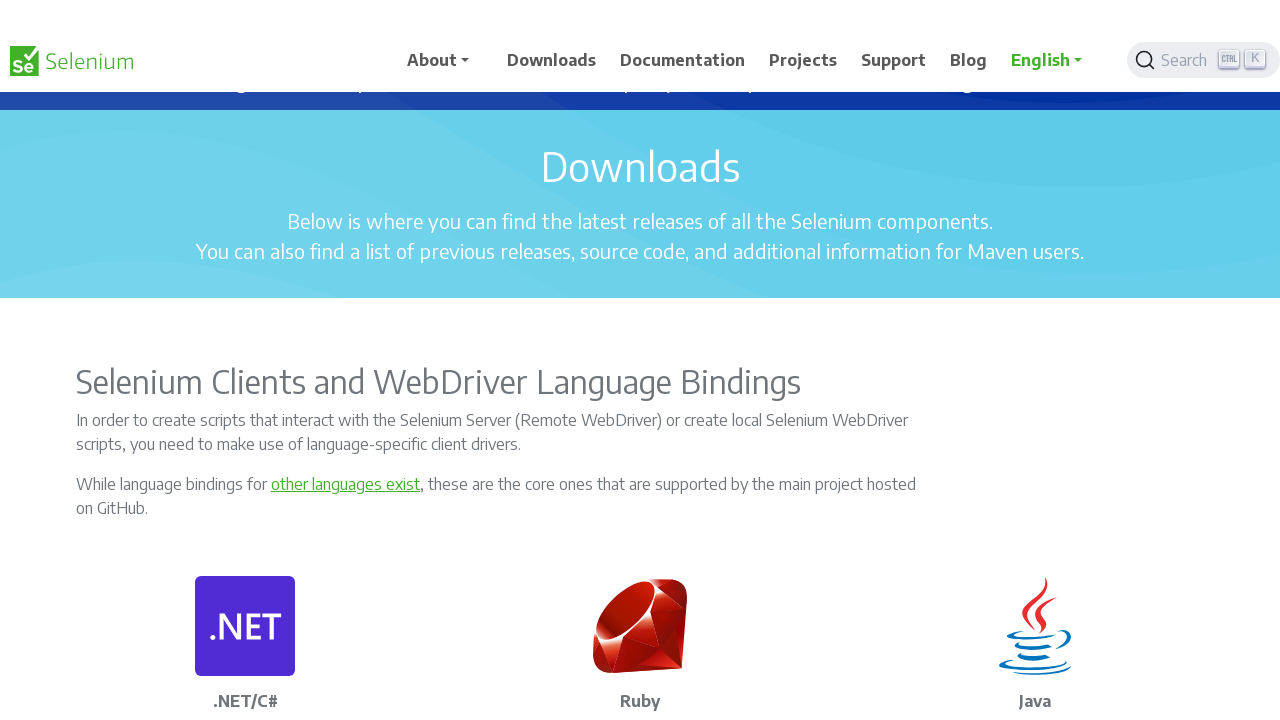

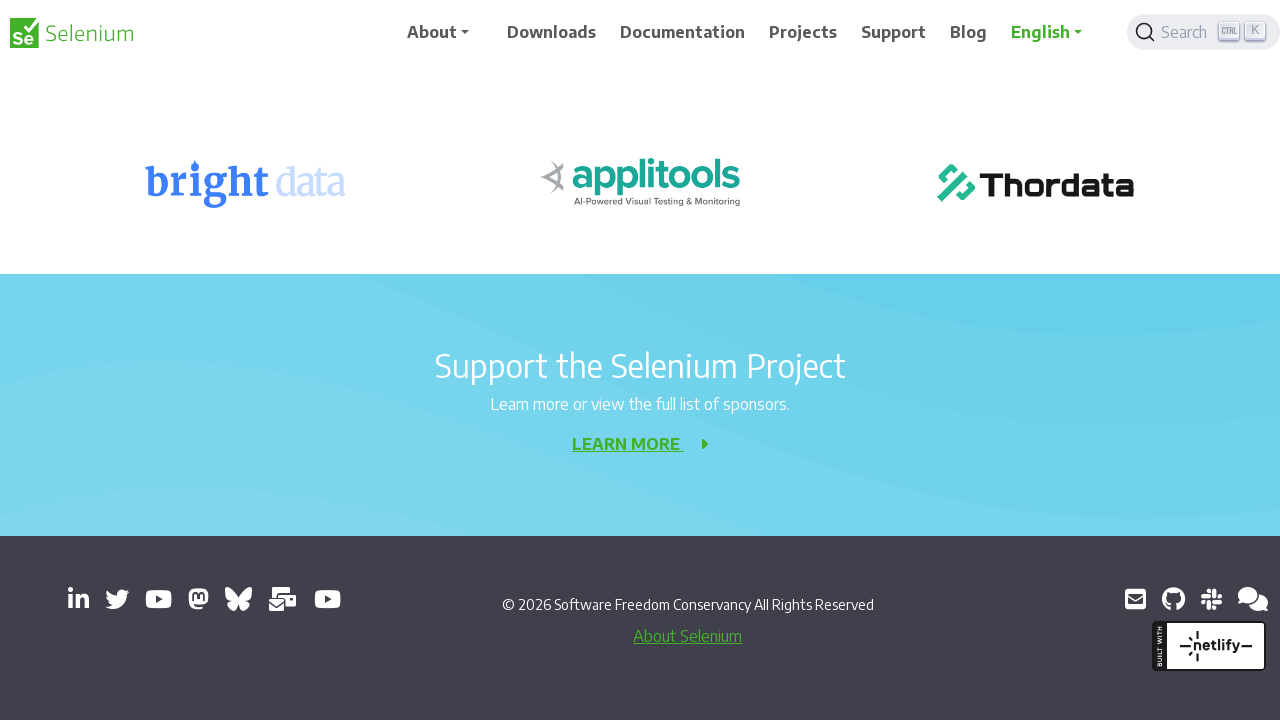